Tests registration form validation when username field is left empty while password fields are filled

Starting URL: https://dsportalapp.herokuapp.com/register

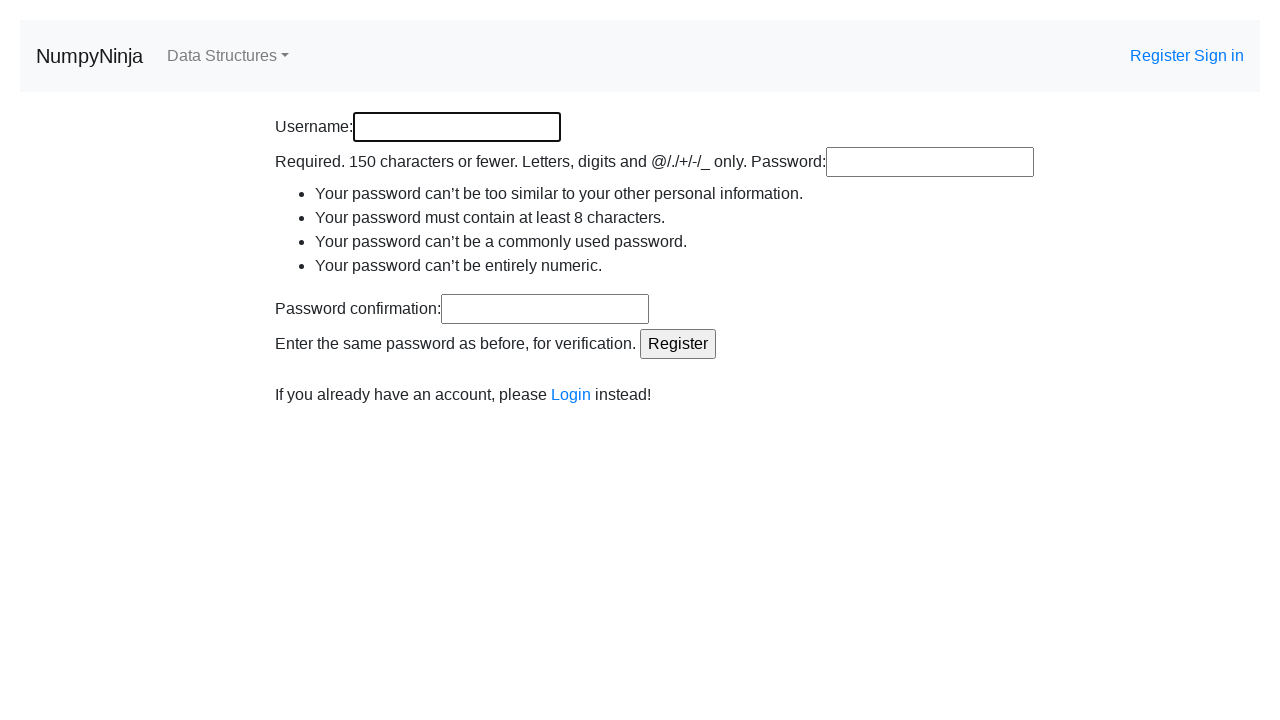

Left username field empty on #id_username
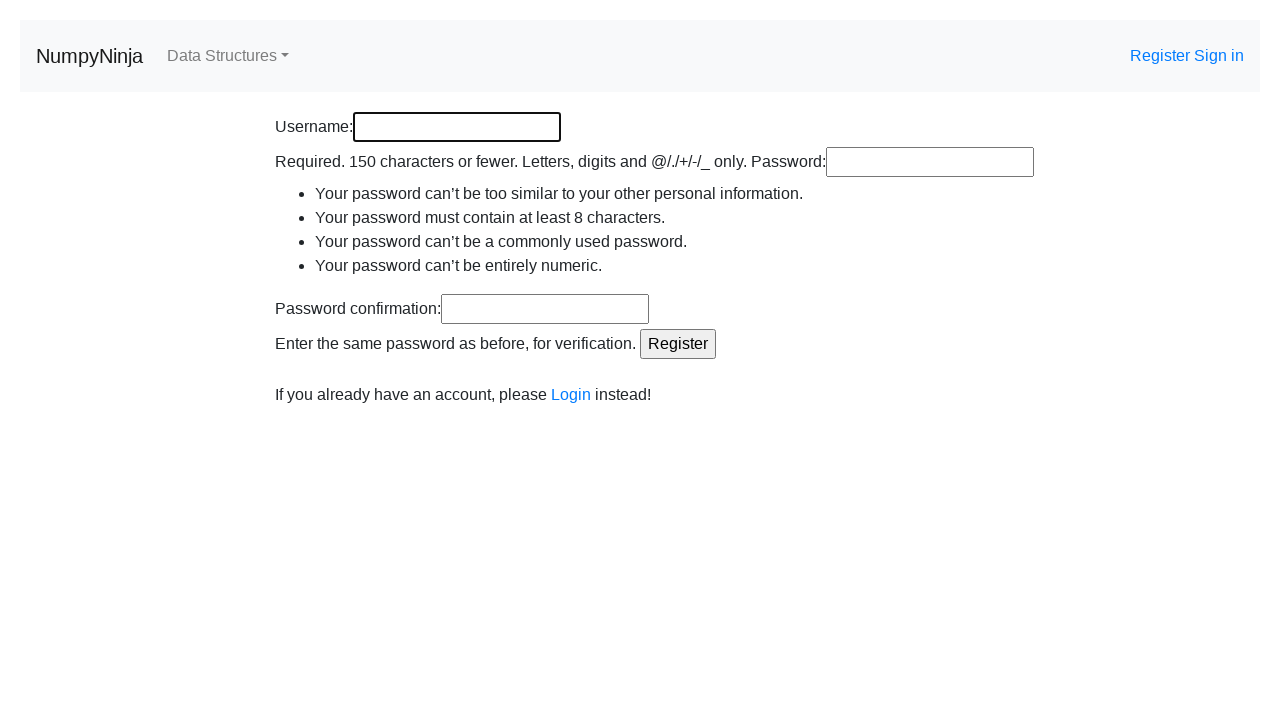

Entered password 'SecurePass456!' in password field on #id_password1
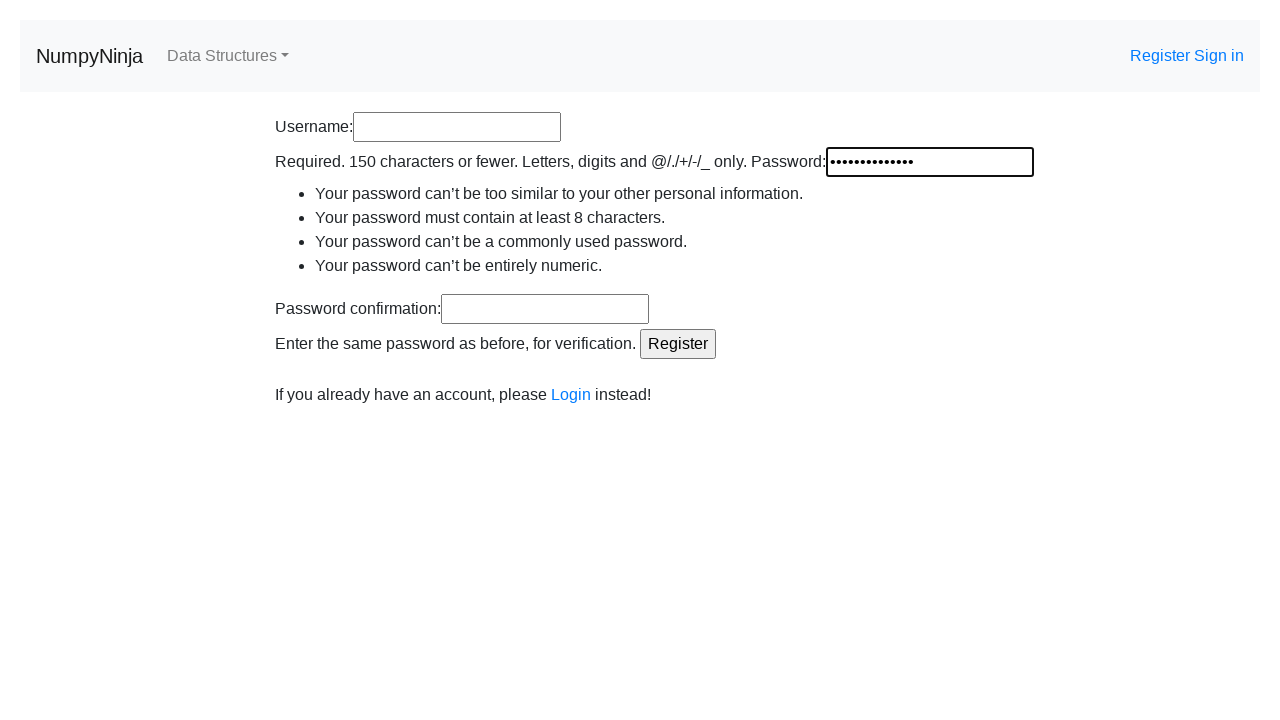

Entered matching password in confirm password field on #id_password2
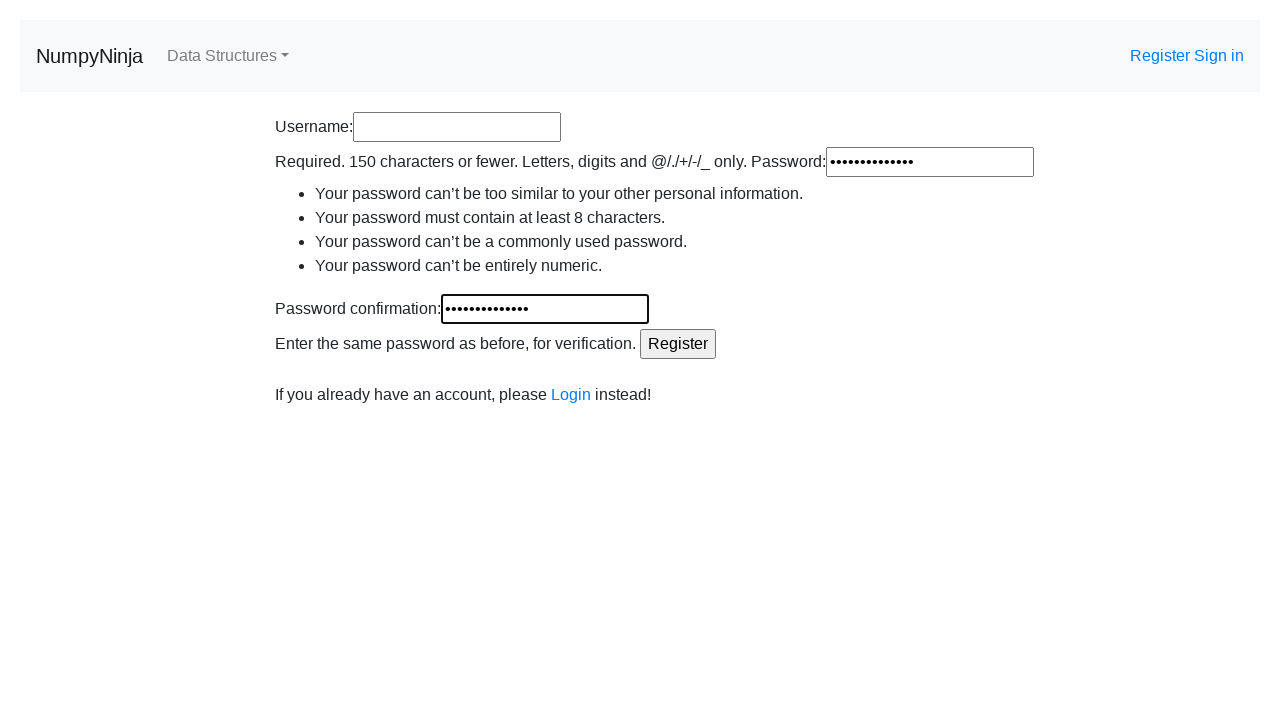

Clicked register button with empty username field at (678, 344) on input[type='submit']
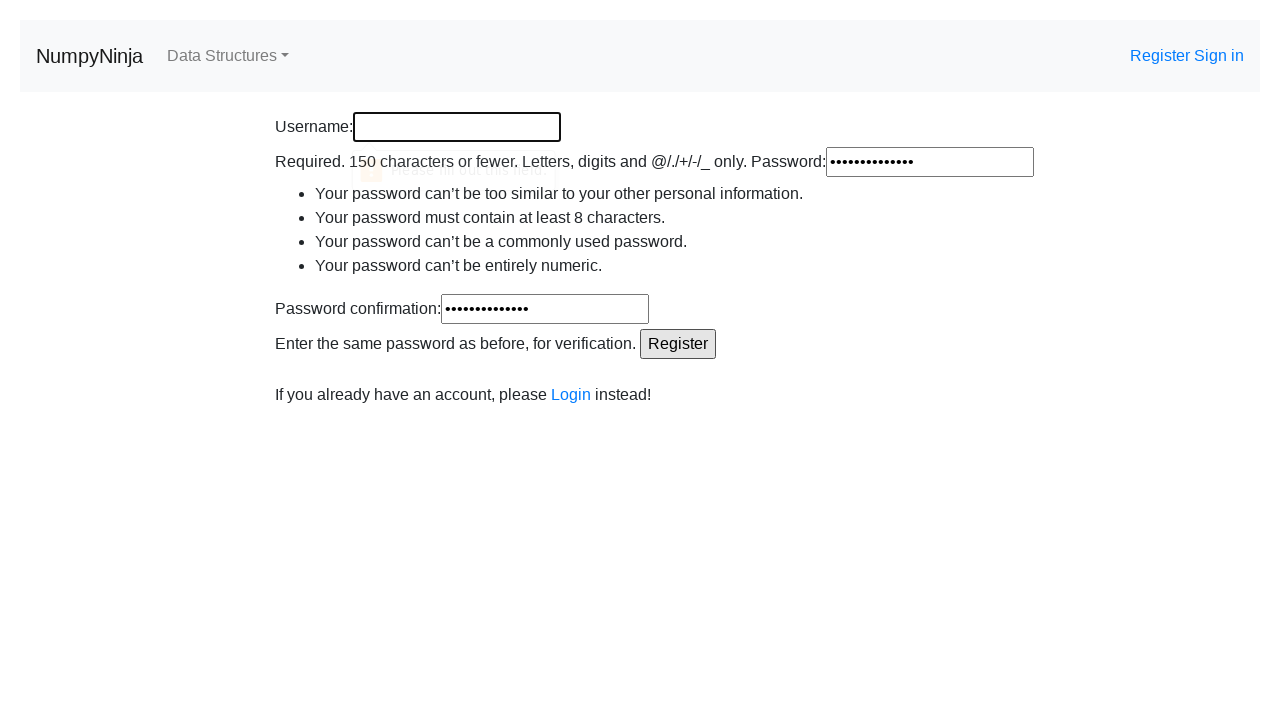

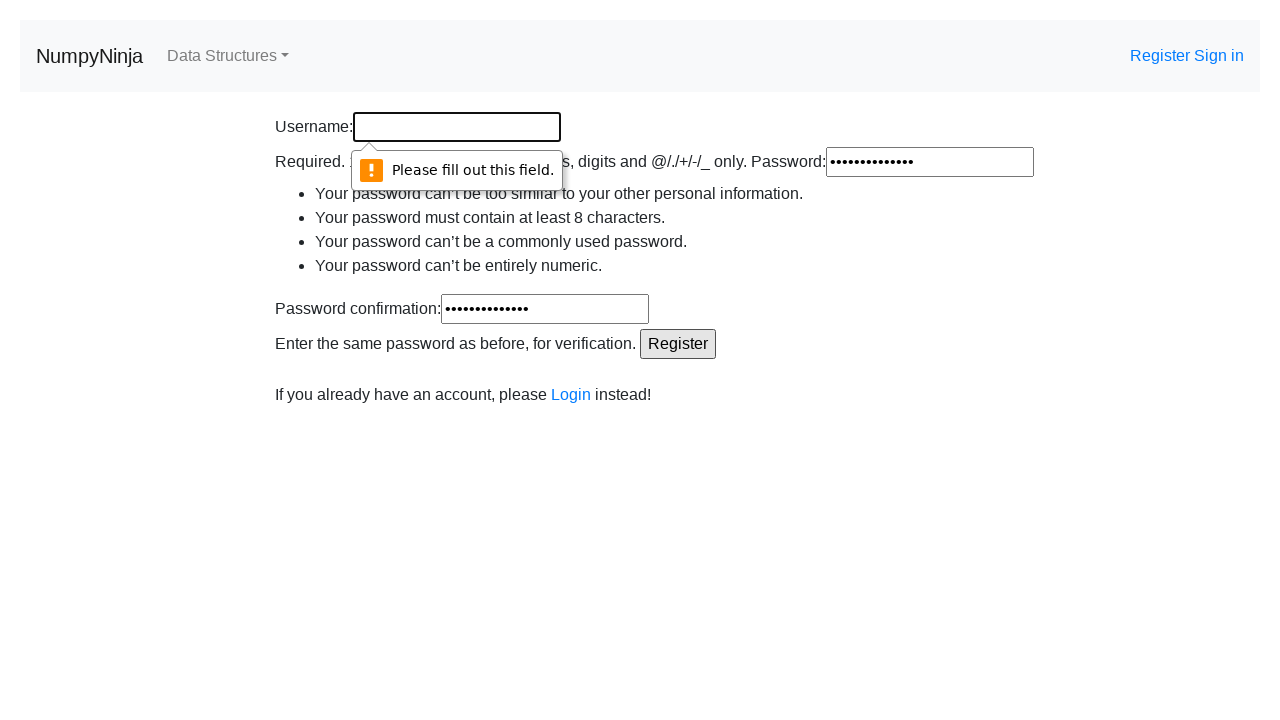